Tests drag and drop functionality by dragging an image element into a box element

Starting URL: https://formy-project.herokuapp.com/dragdrop

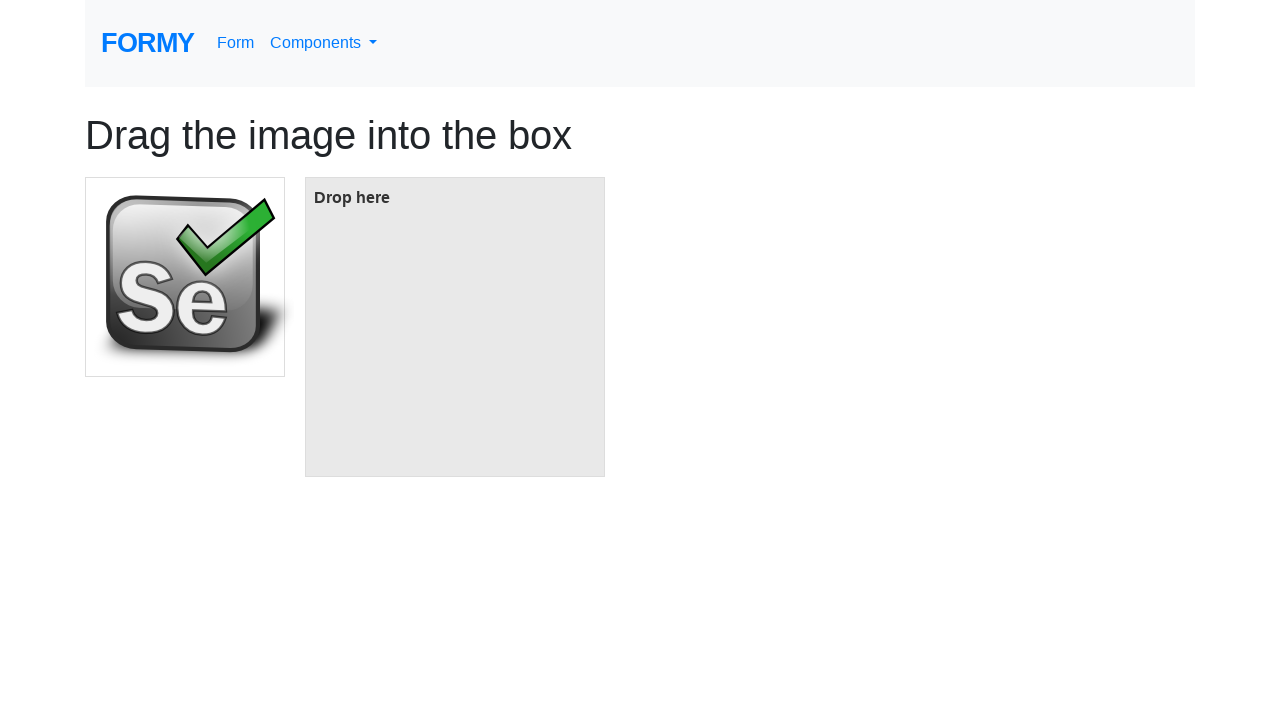

Located the image element to be dragged
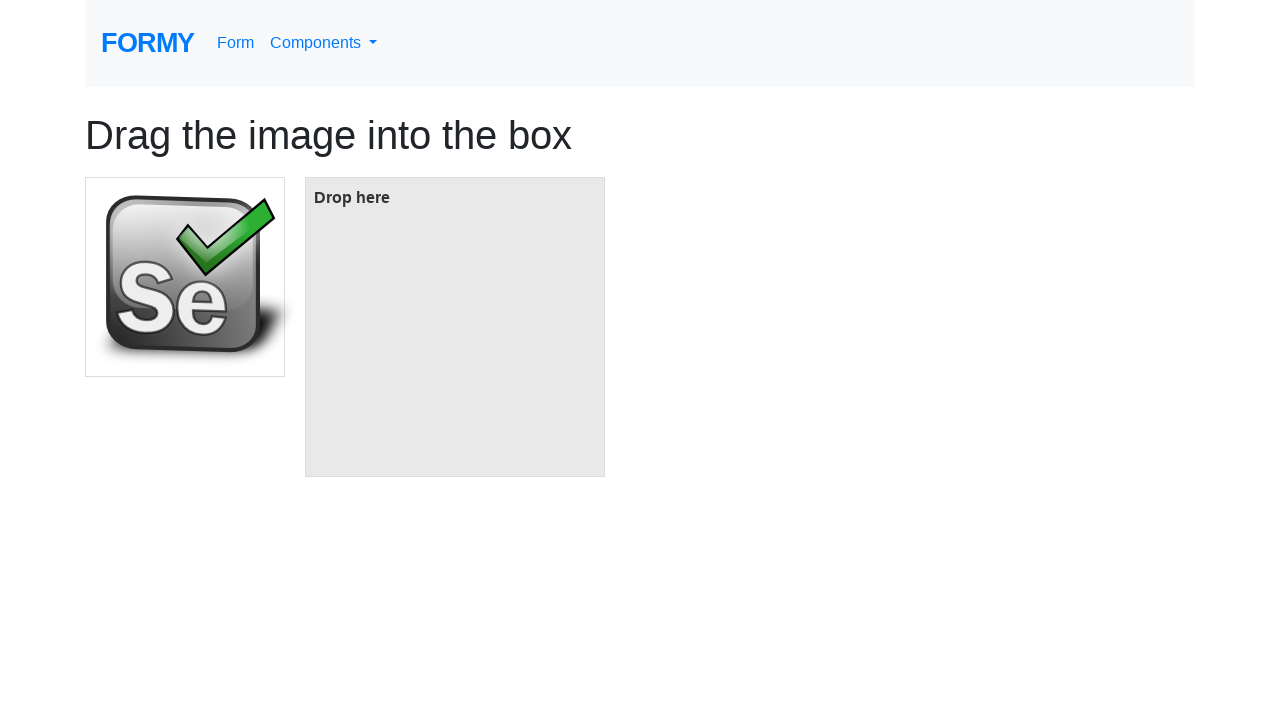

Located the box target element
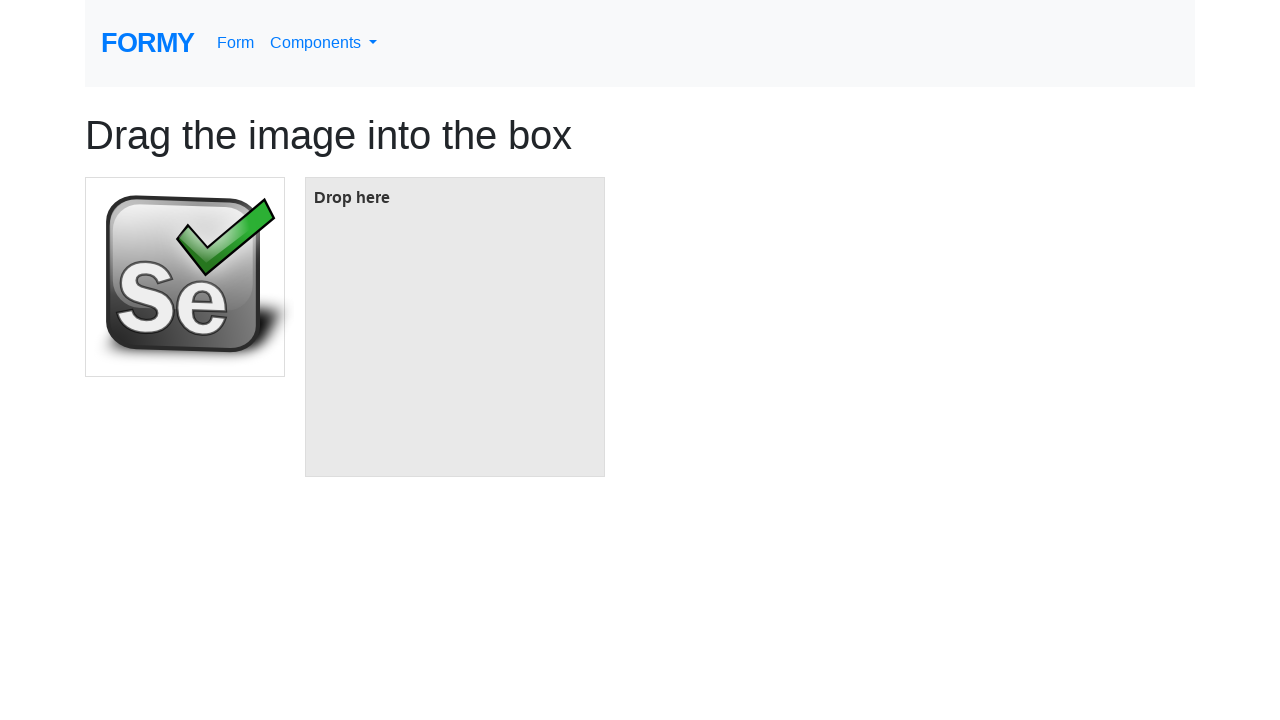

Dragged image element into the box element at (455, 327)
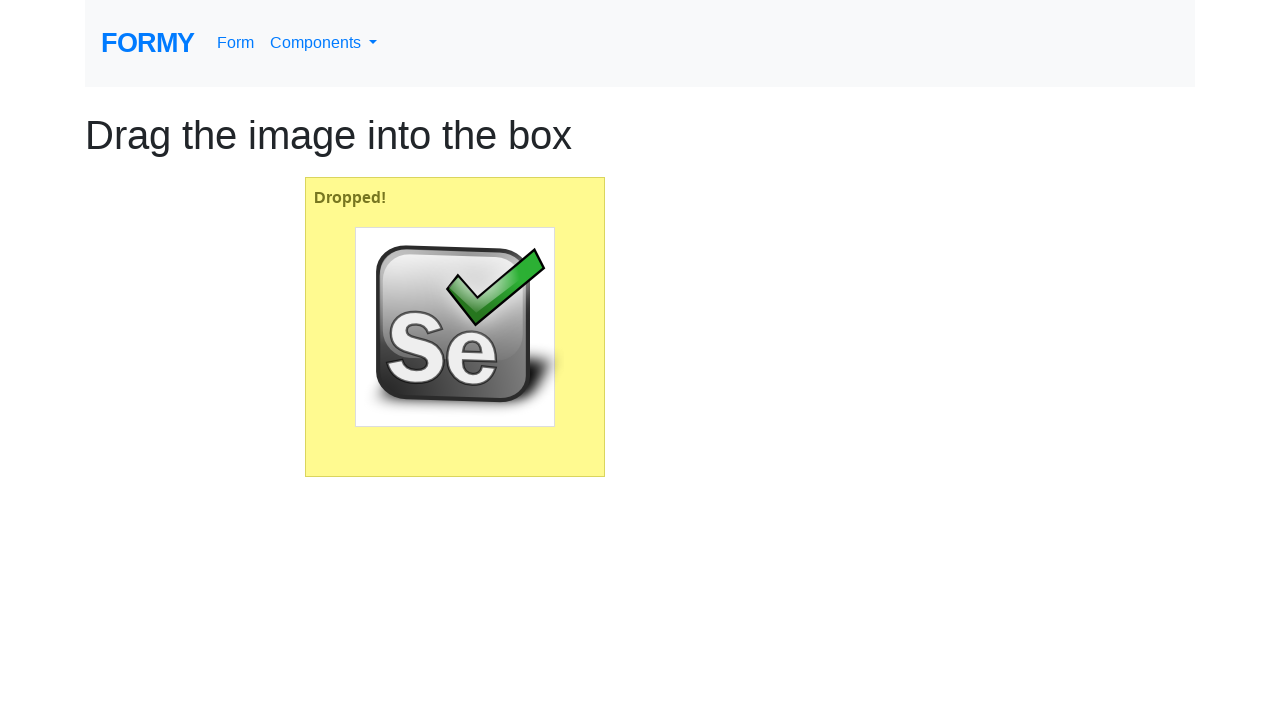

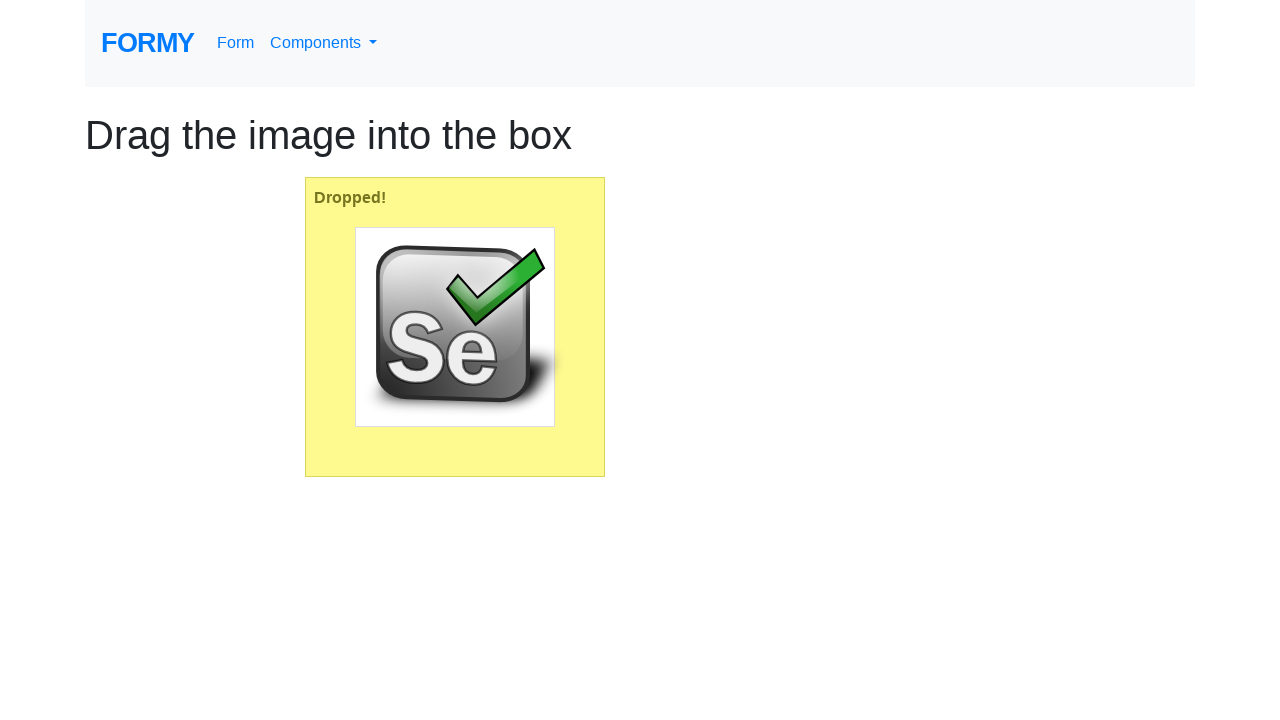